Tests date selection functionality on a registration form by selecting day, month, and year from dropdown menus

Starting URL: https://is.rediff.com/signup/register

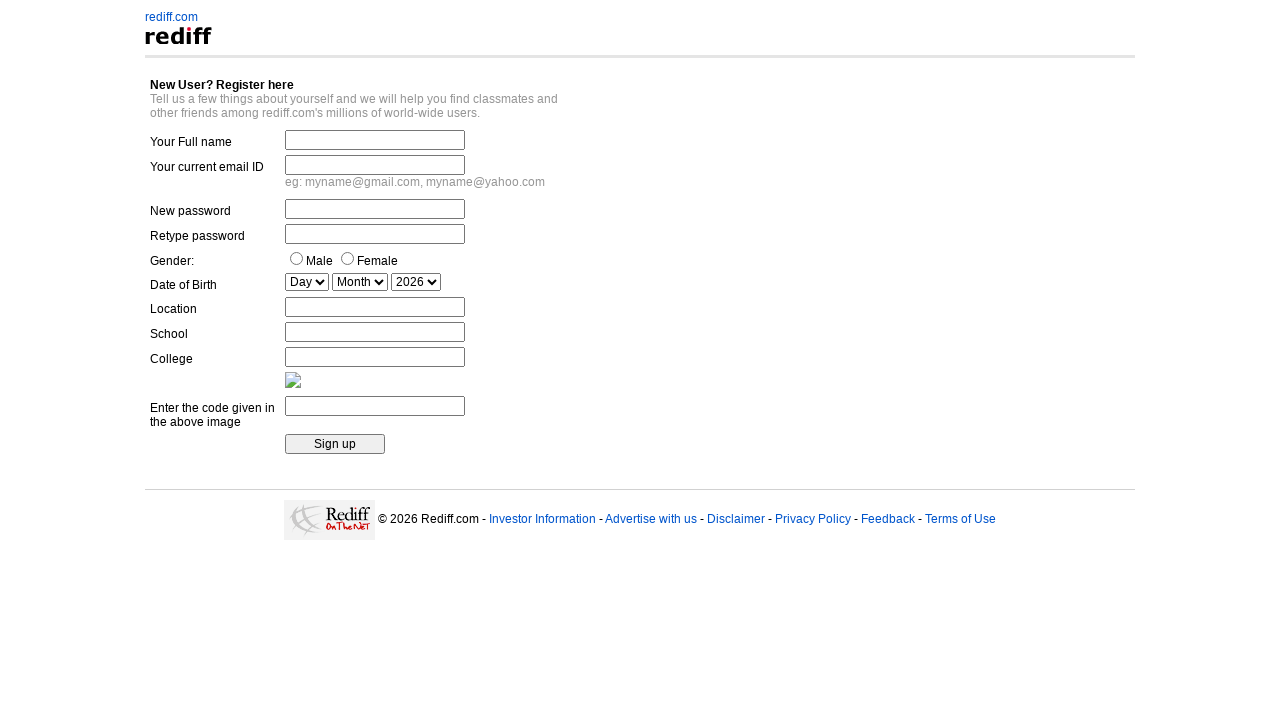

Selected 27th day from day dropdown on select#date_day
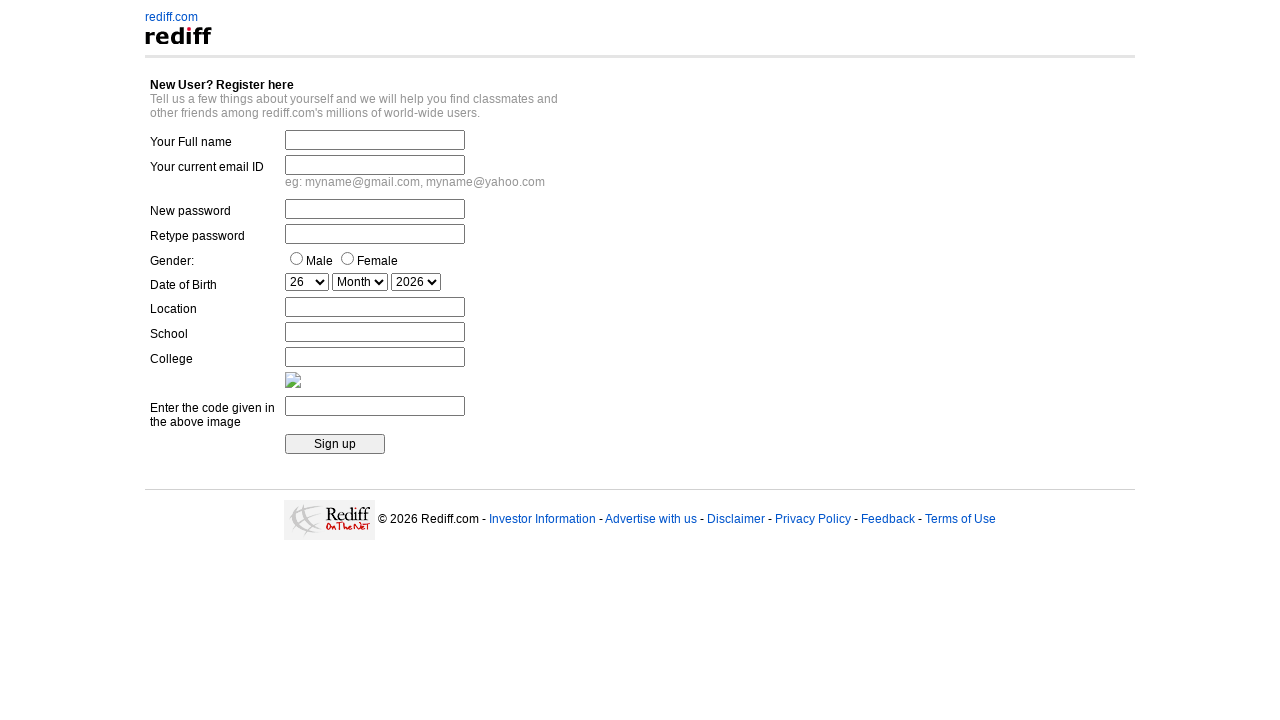

Selected AUG from month dropdown on select#date_mon
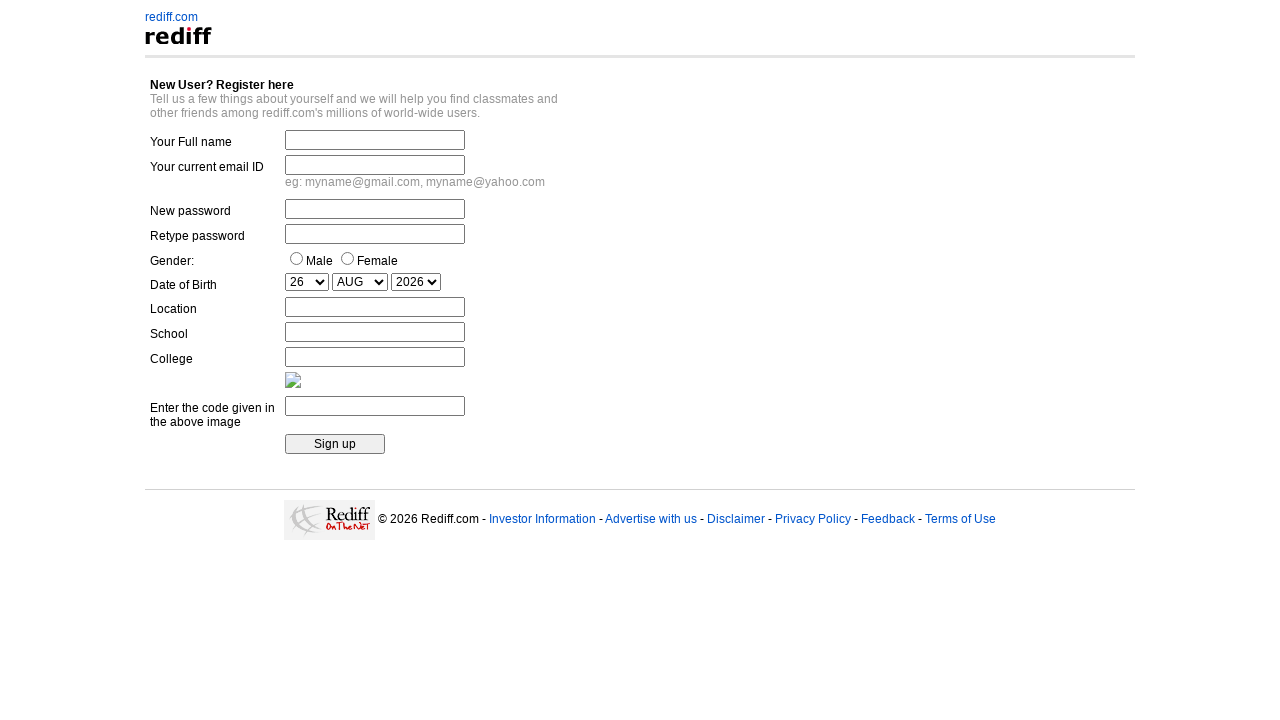

Selected 1996 from year dropdown on select[name='Date_Year']
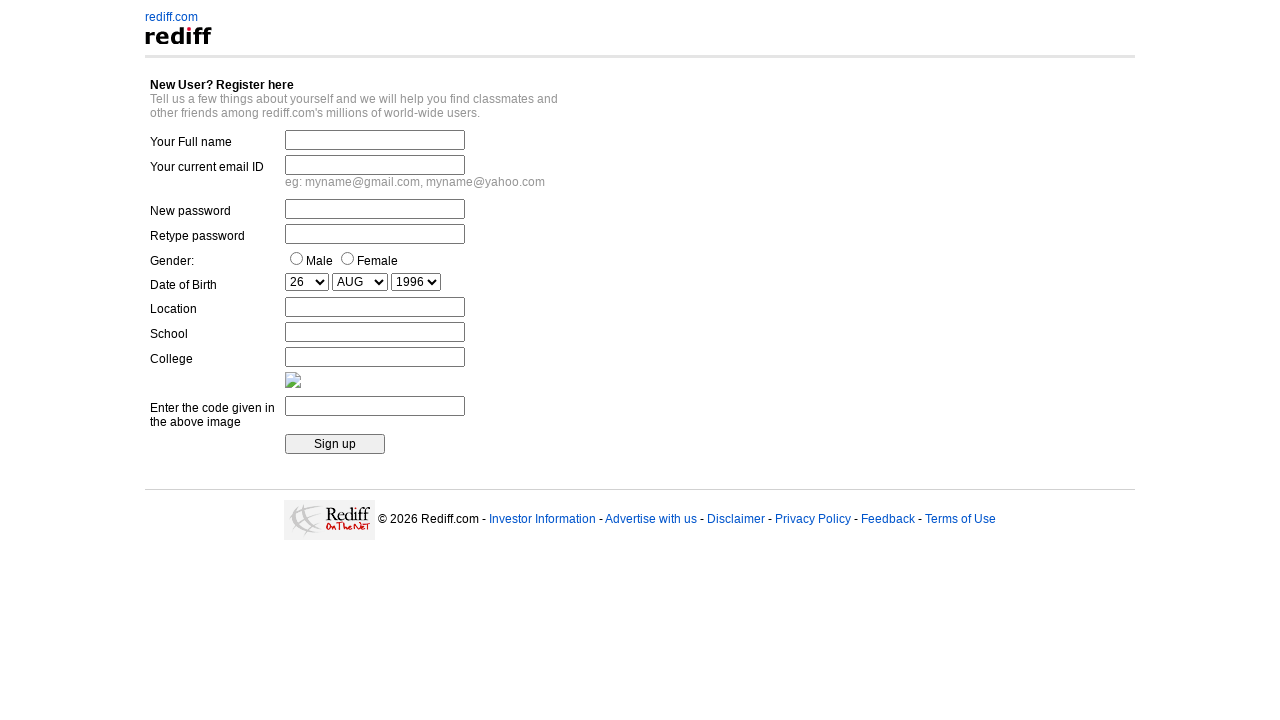

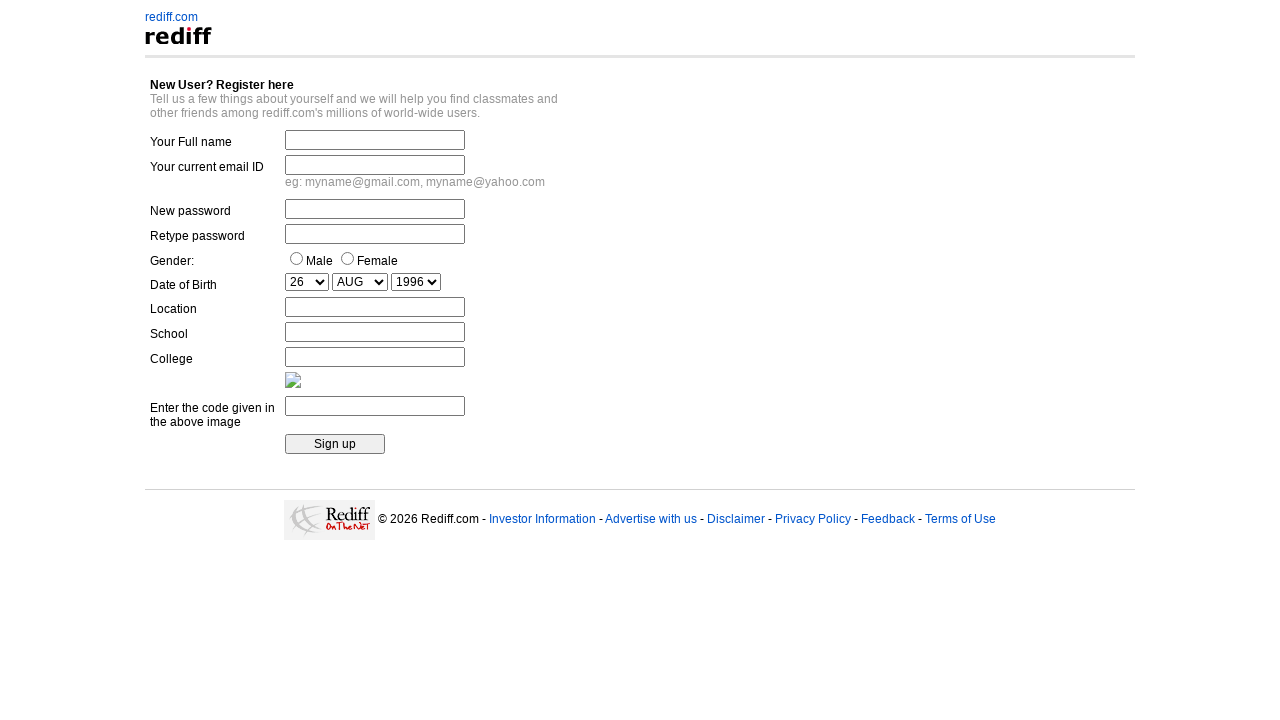